Tests that canceled changes to an employee's name don't persist after clicking the cancel button

Starting URL: https://devmountain-qa.github.io/employee-manager/1.2_Version/index.html

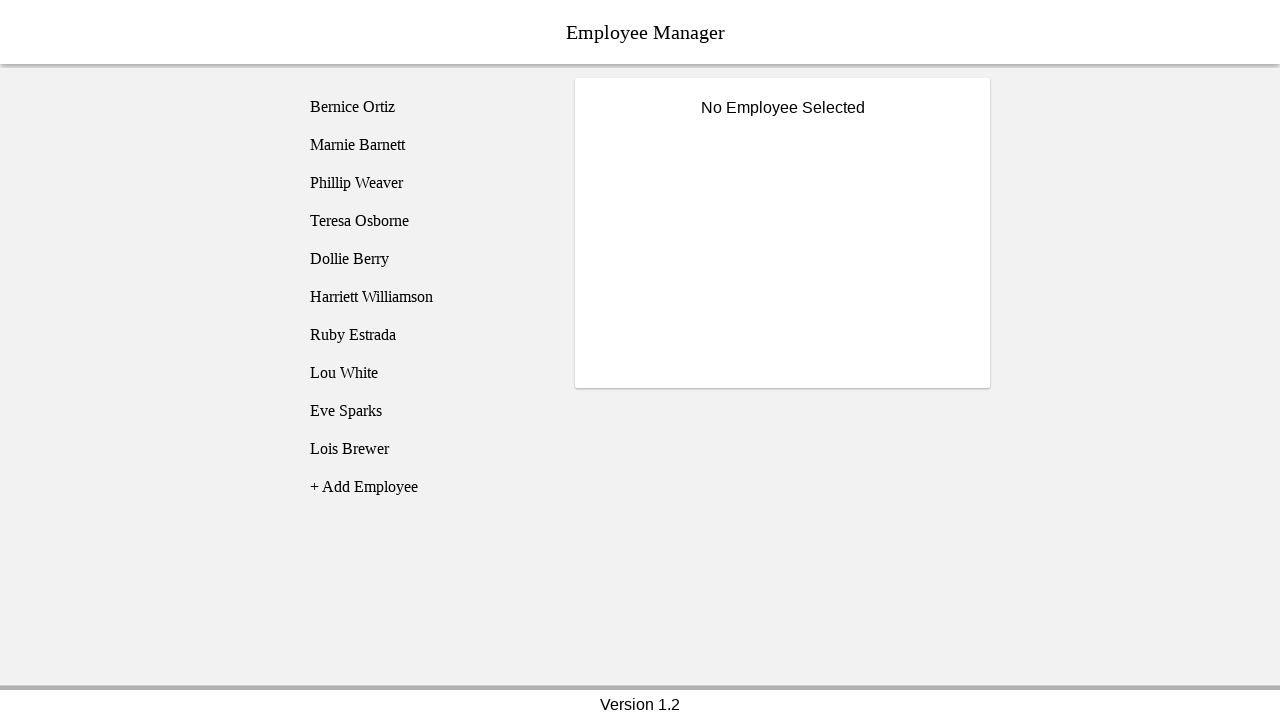

Clicked on Phillip Weaver (employee3) at (425, 183) on [name='employee3']
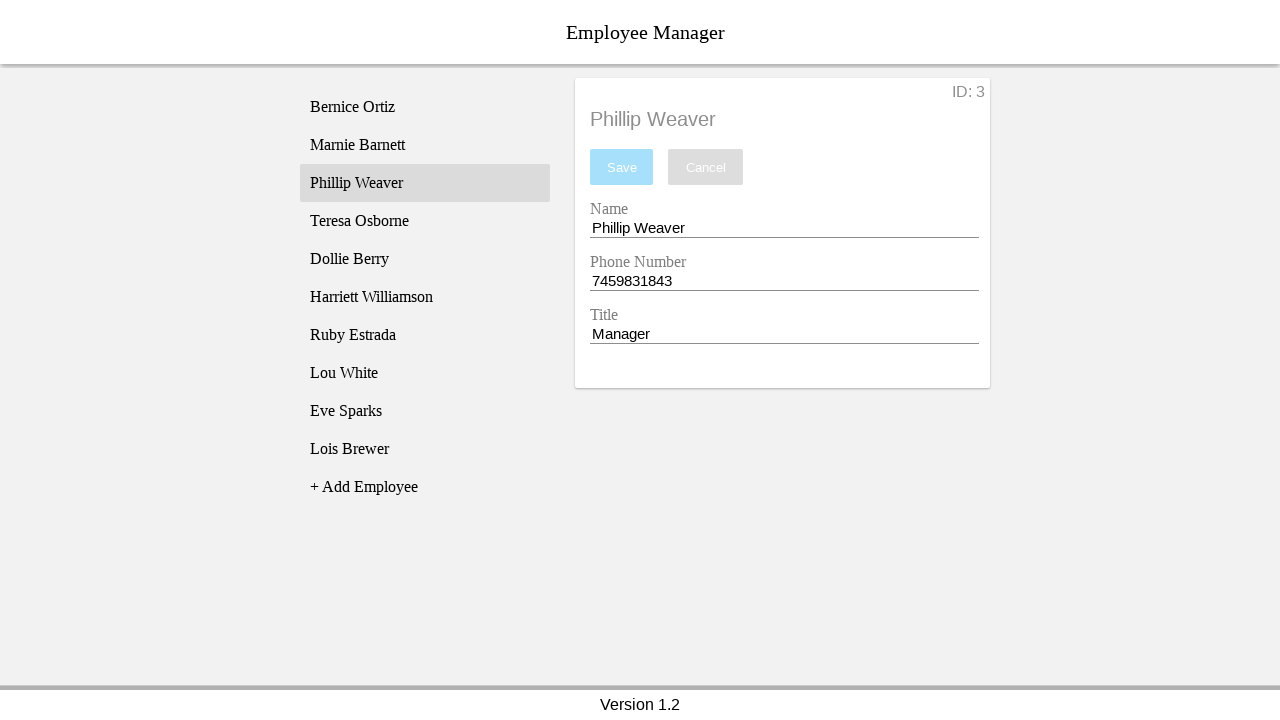

Name input field became visible
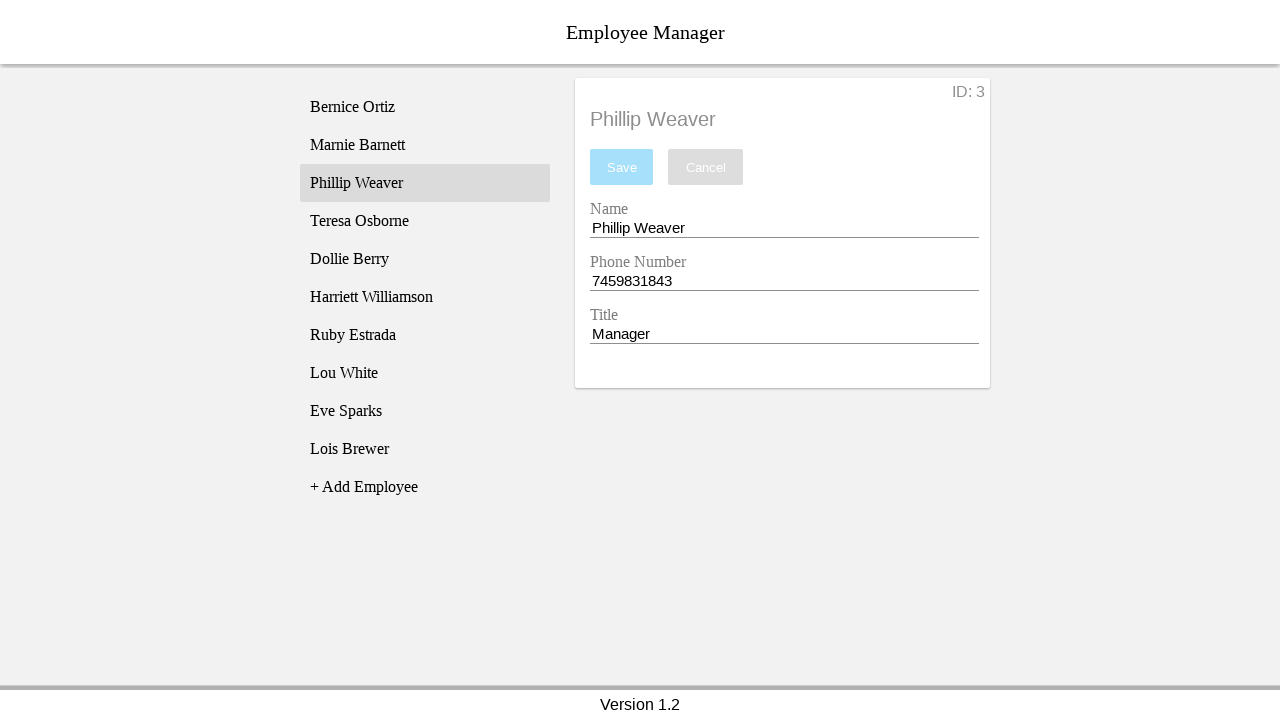

Cleared the name field on [name='nameEntry']
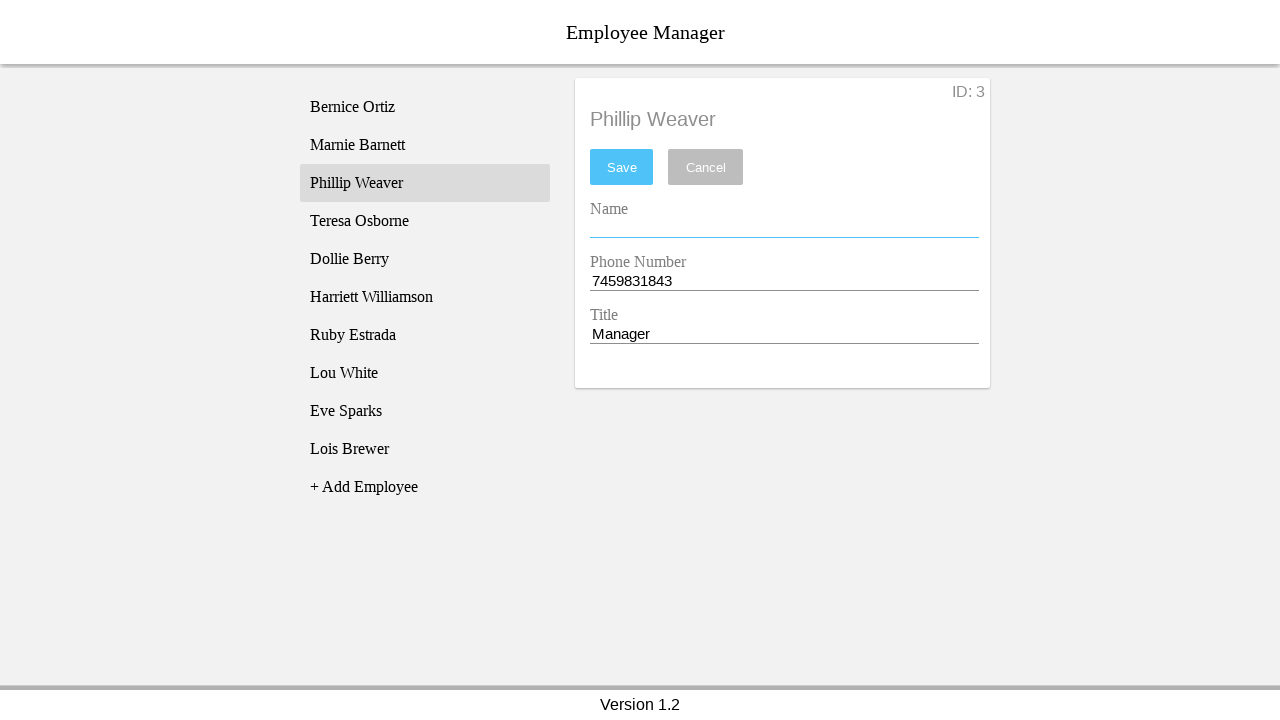

Entered 'Modified Name' in the name field on [name='nameEntry']
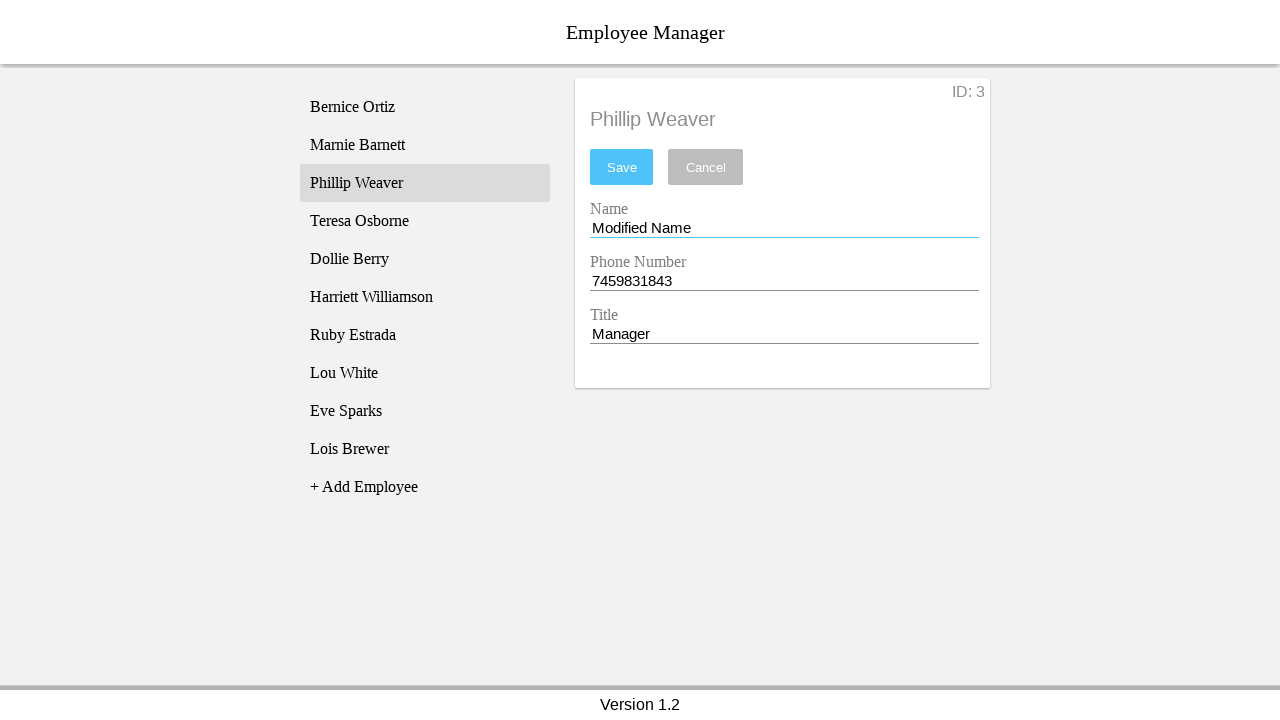

Clicked the cancel button at (706, 167) on [name='cancel']
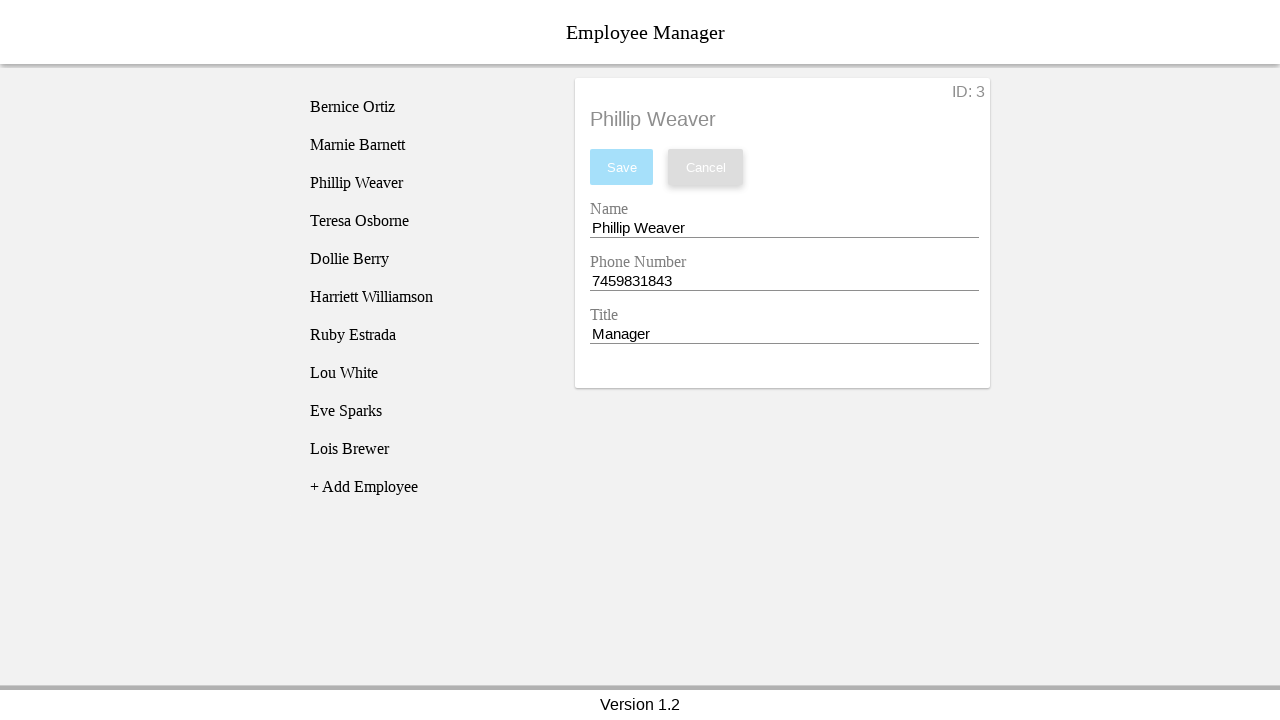

Verified that name field is present and changes were not saved
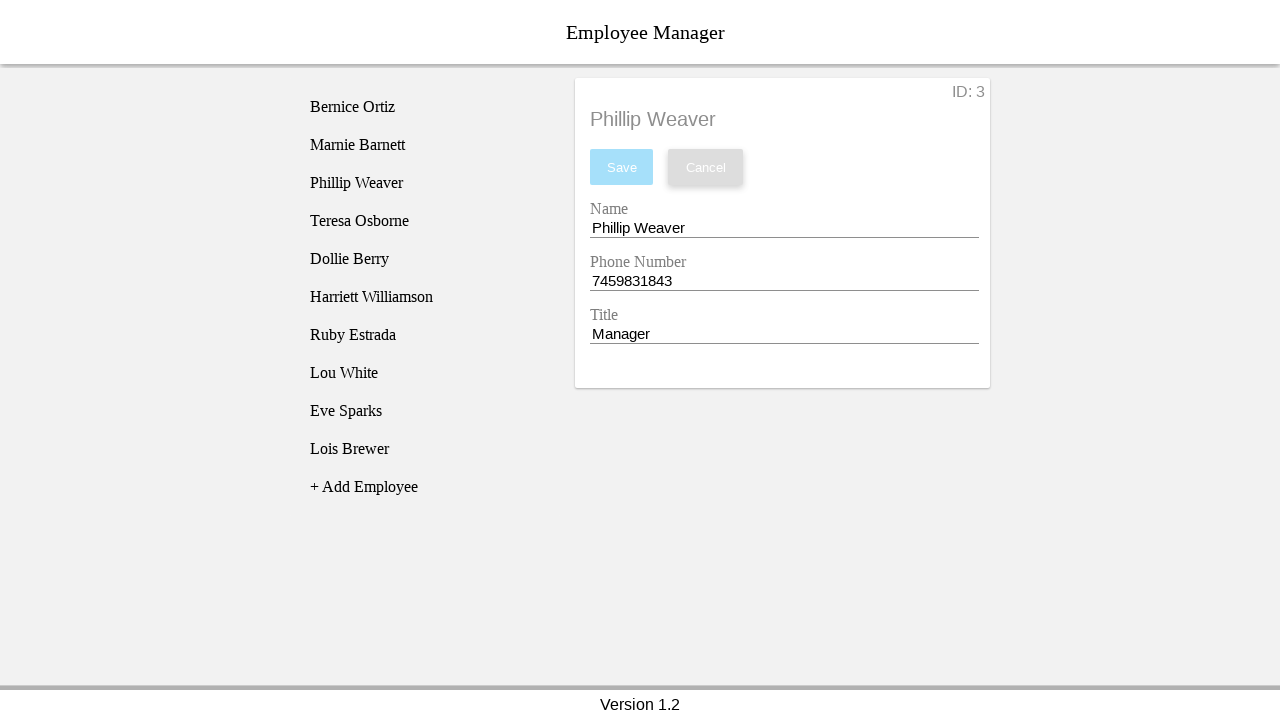

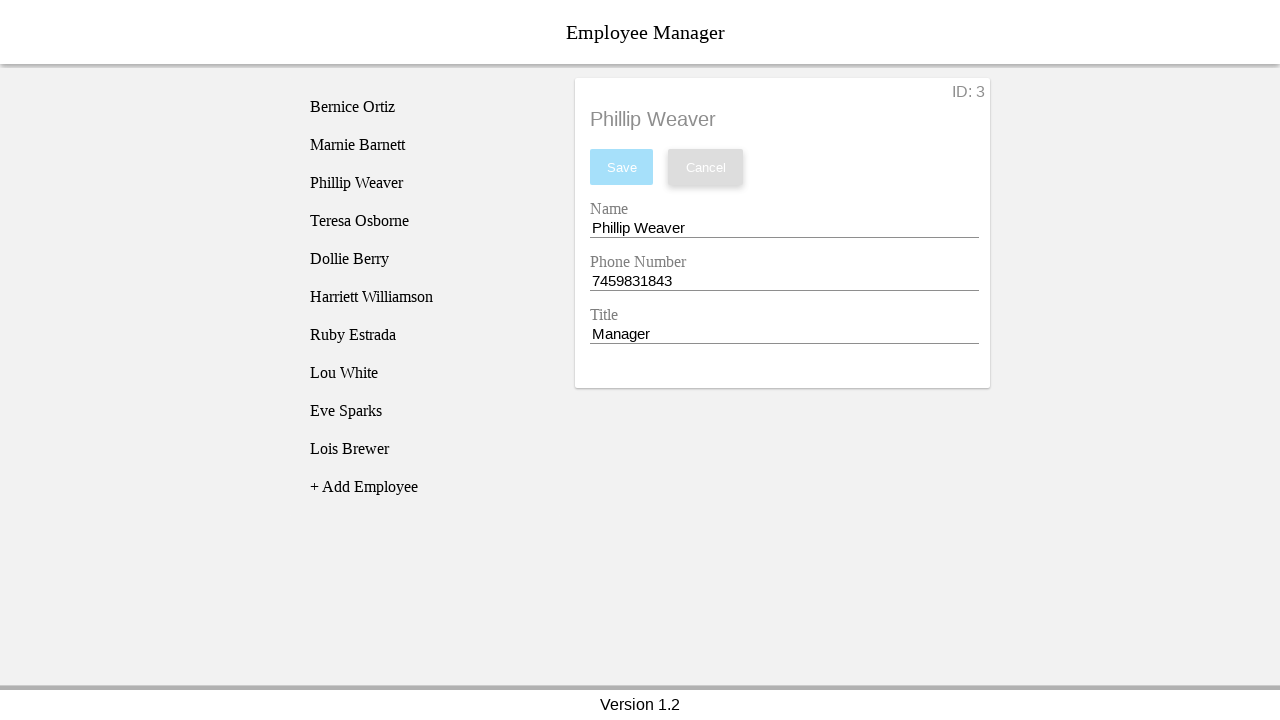